Tests that the complete-all checkbox updates its state when individual items are completed or cleared.

Starting URL: https://demo.playwright.dev/todomvc

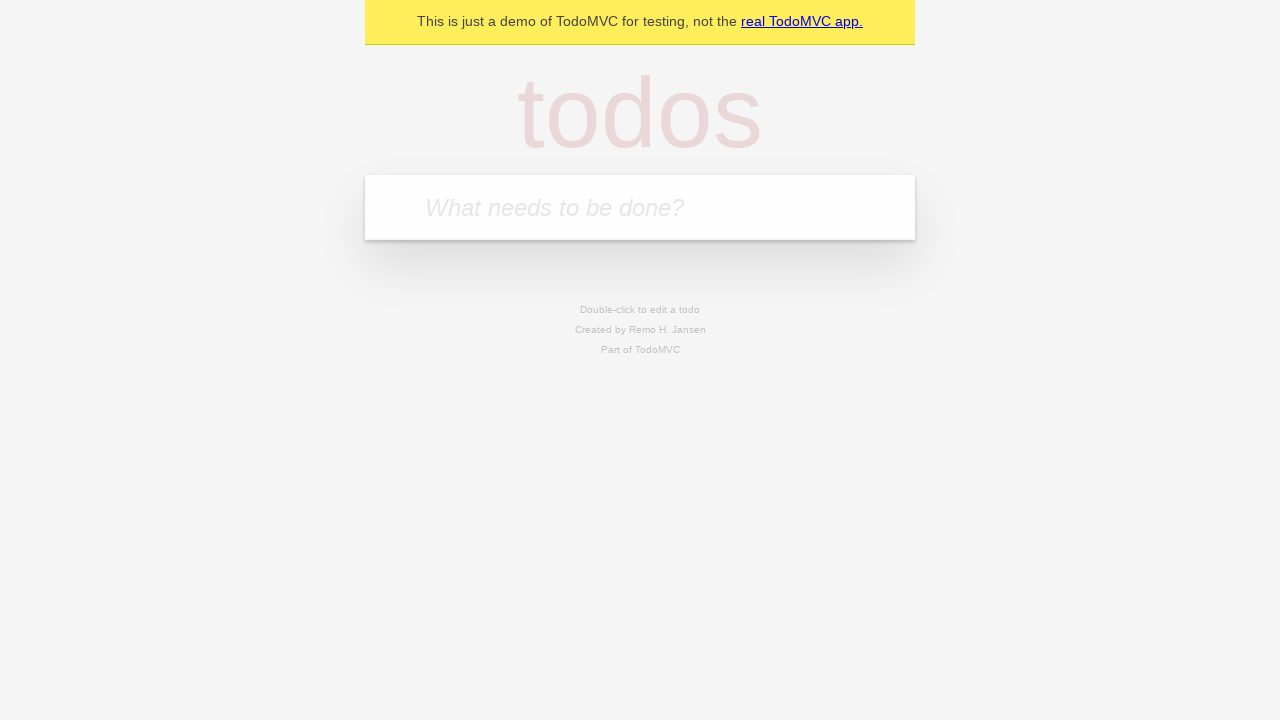

Filled todo input with 'buy some cheese' on internal:attr=[placeholder="What needs to be done?"i]
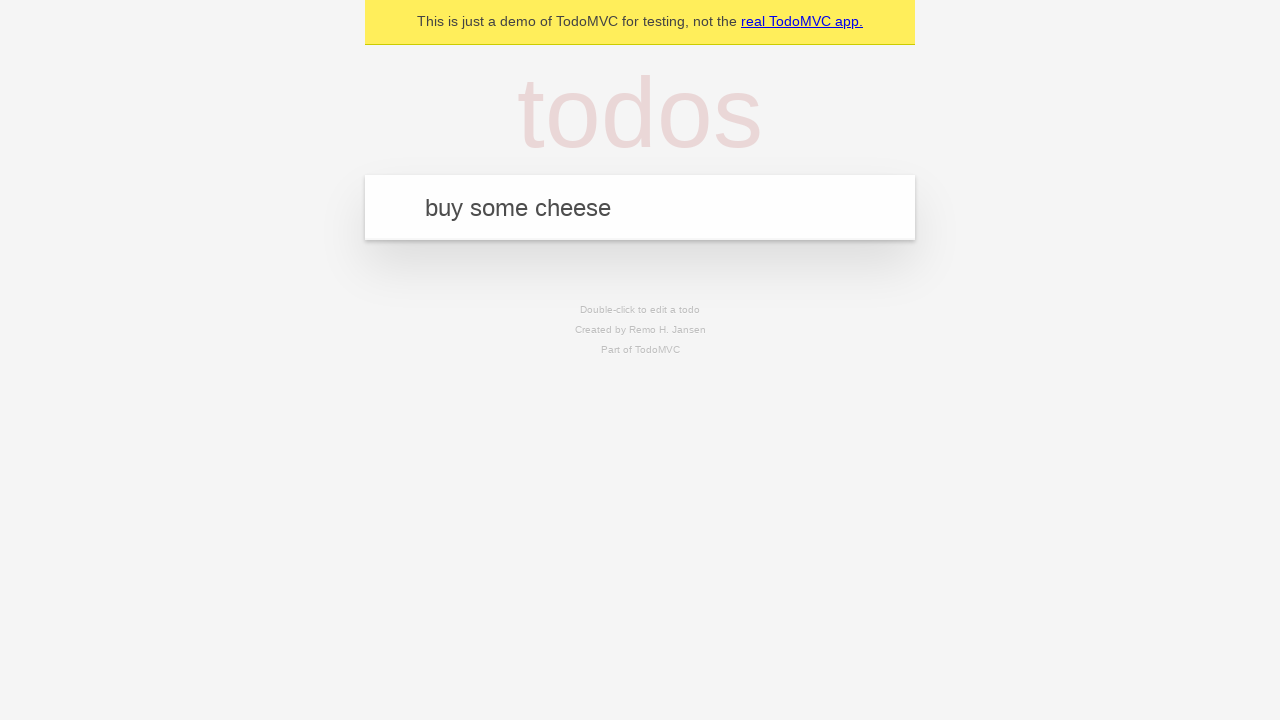

Pressed Enter to create first todo item on internal:attr=[placeholder="What needs to be done?"i]
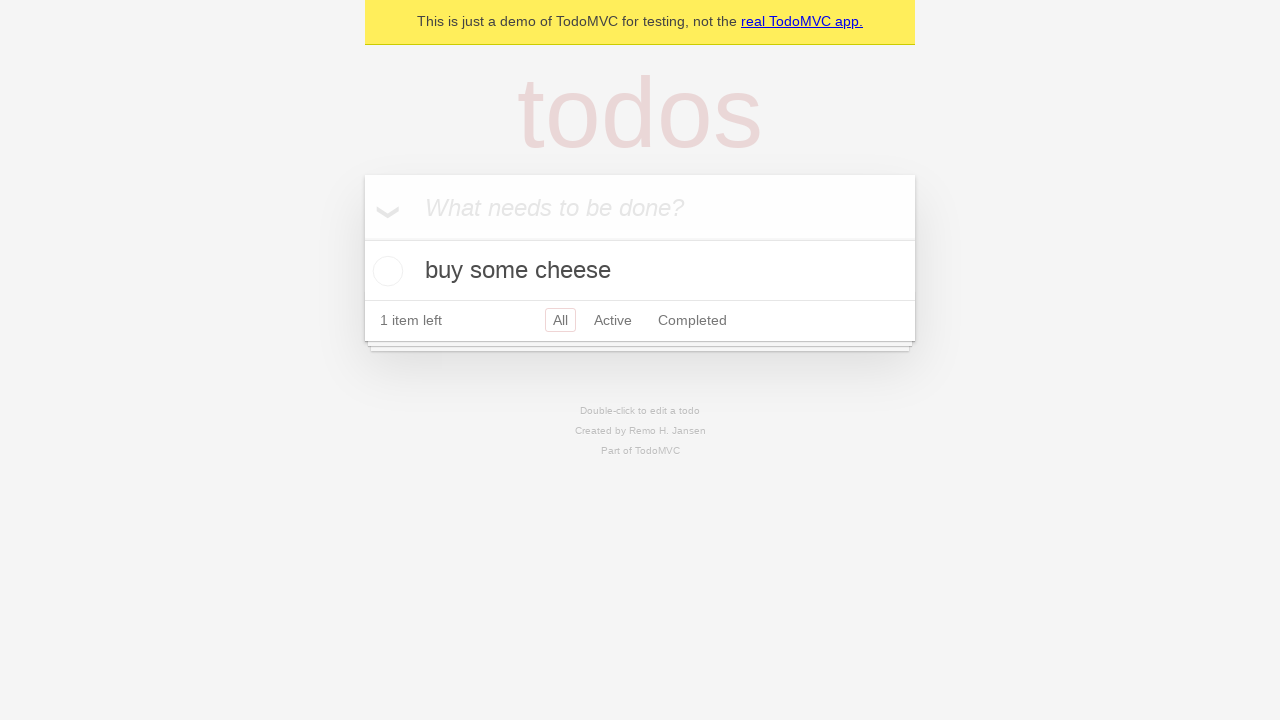

Filled todo input with 'feed the cat' on internal:attr=[placeholder="What needs to be done?"i]
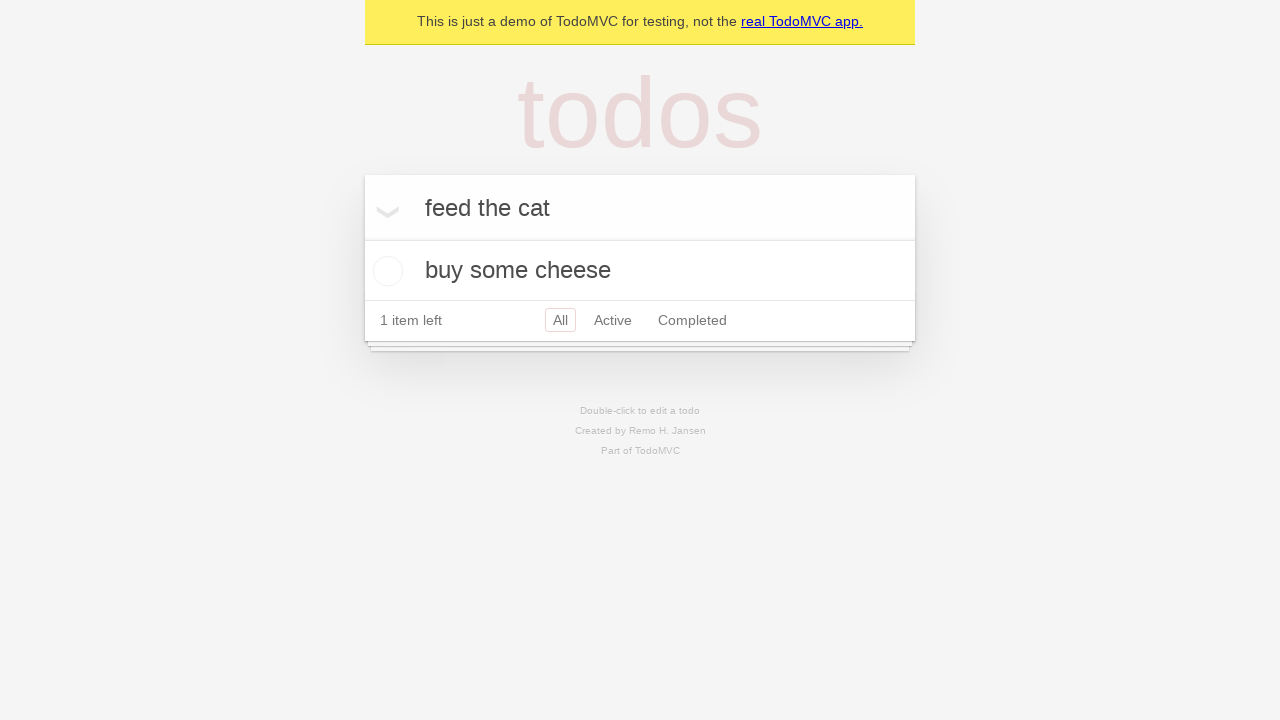

Pressed Enter to create second todo item on internal:attr=[placeholder="What needs to be done?"i]
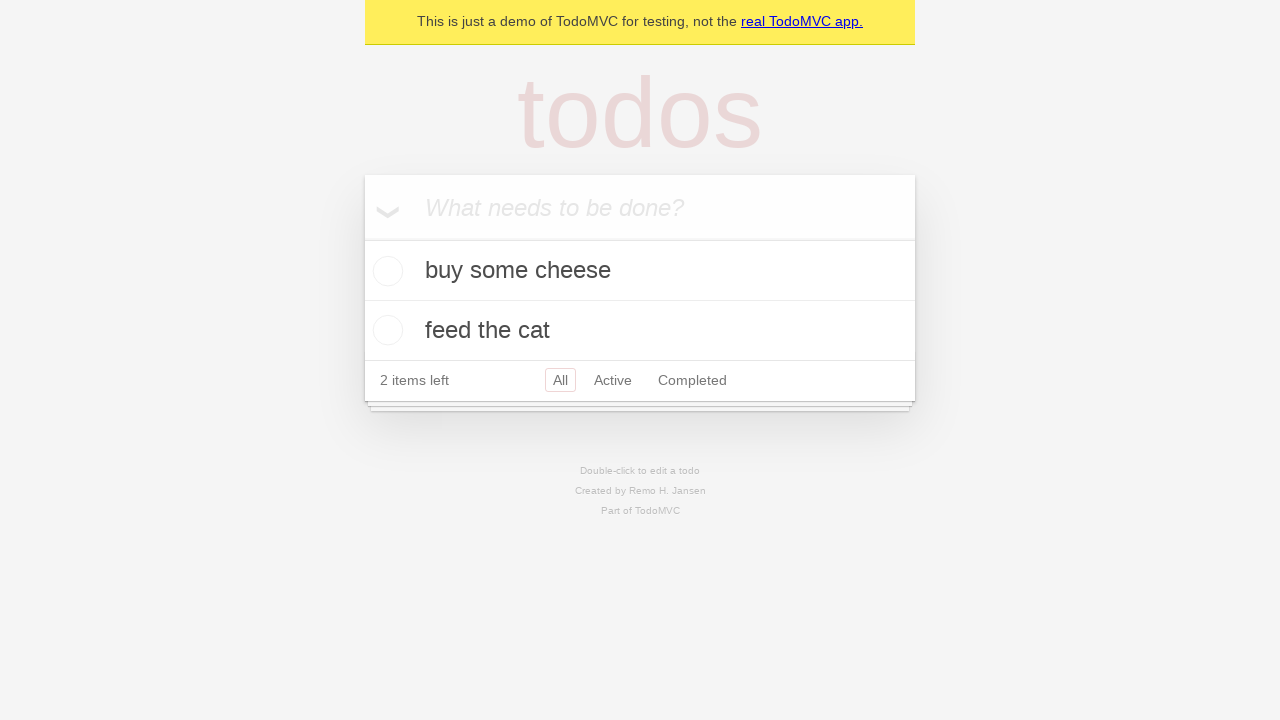

Filled todo input with 'book a doctors appointment' on internal:attr=[placeholder="What needs to be done?"i]
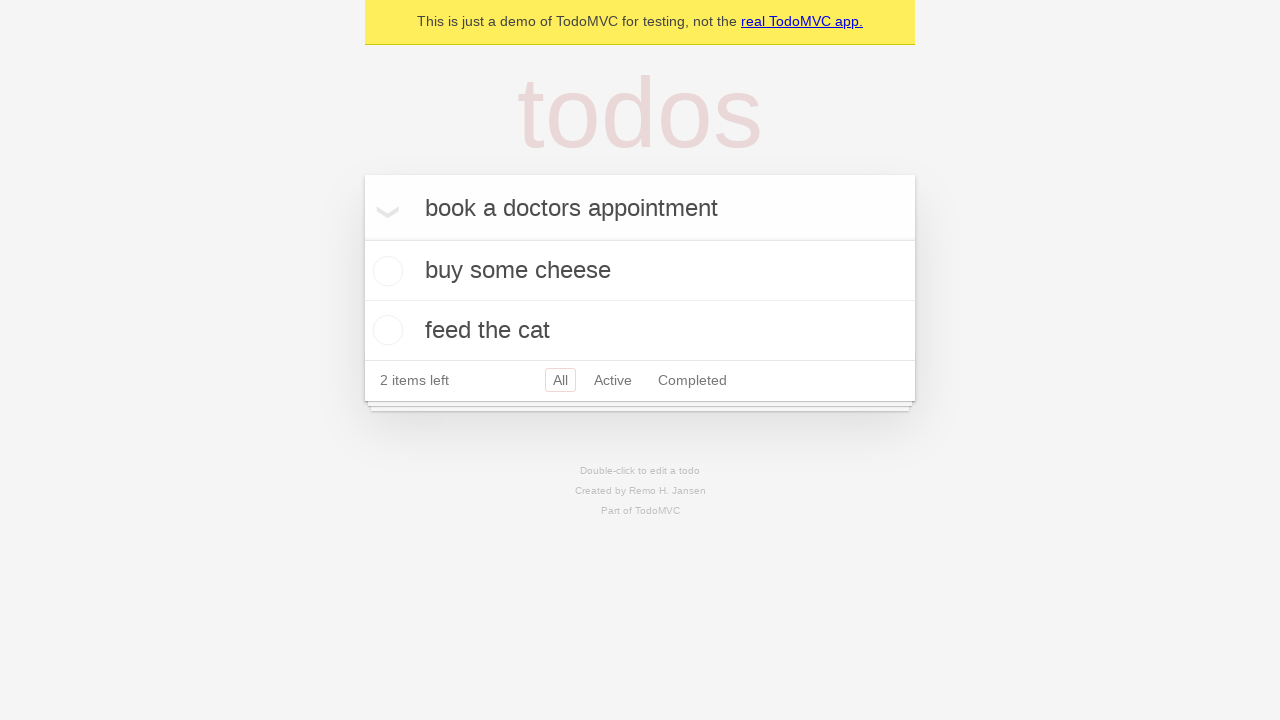

Pressed Enter to create third todo item on internal:attr=[placeholder="What needs to be done?"i]
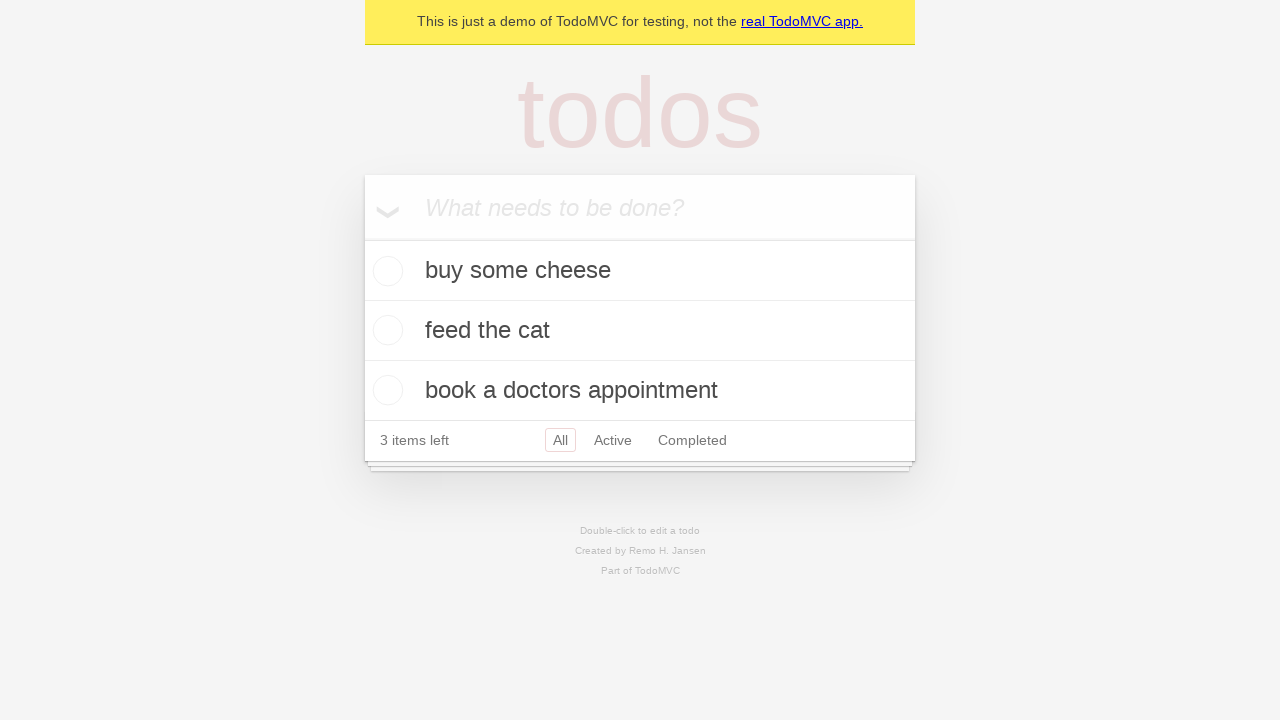

Checked 'Mark all as complete' checkbox to complete all items at (362, 238) on internal:label="Mark all as complete"i
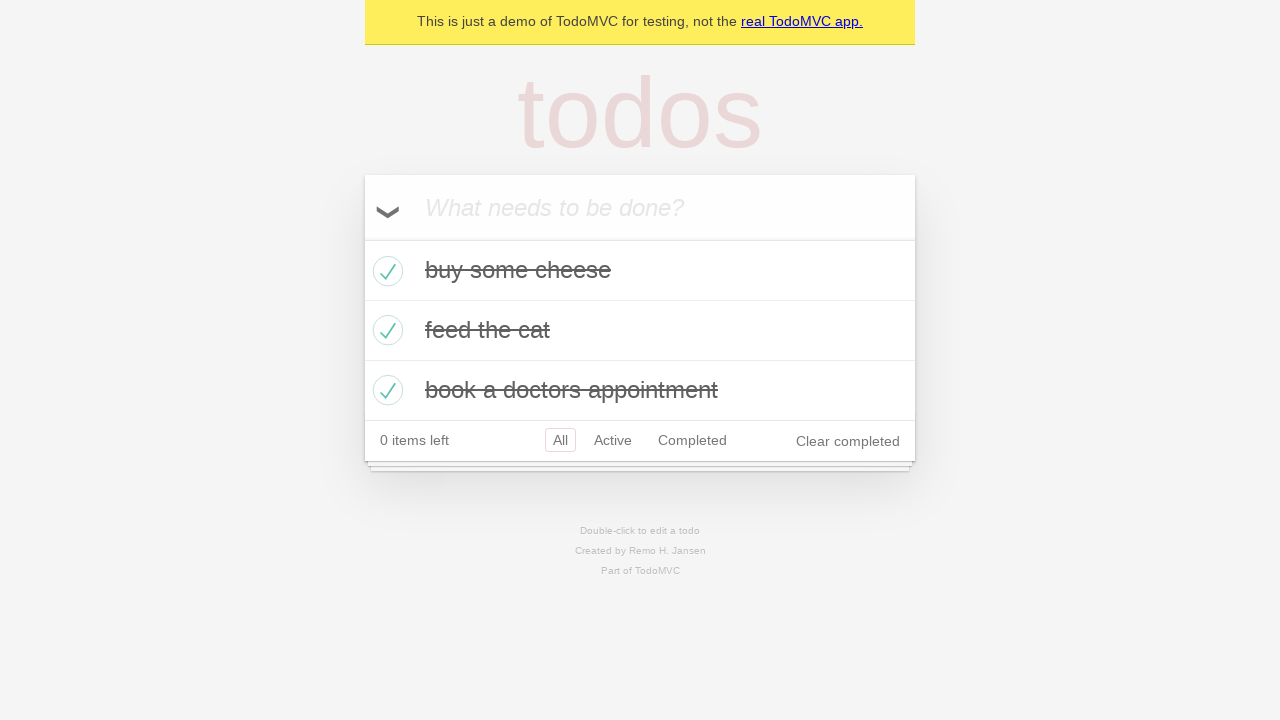

Unchecked first todo item checkbox at (385, 271) on internal:testid=[data-testid="todo-item"s] >> nth=0 >> internal:role=checkbox
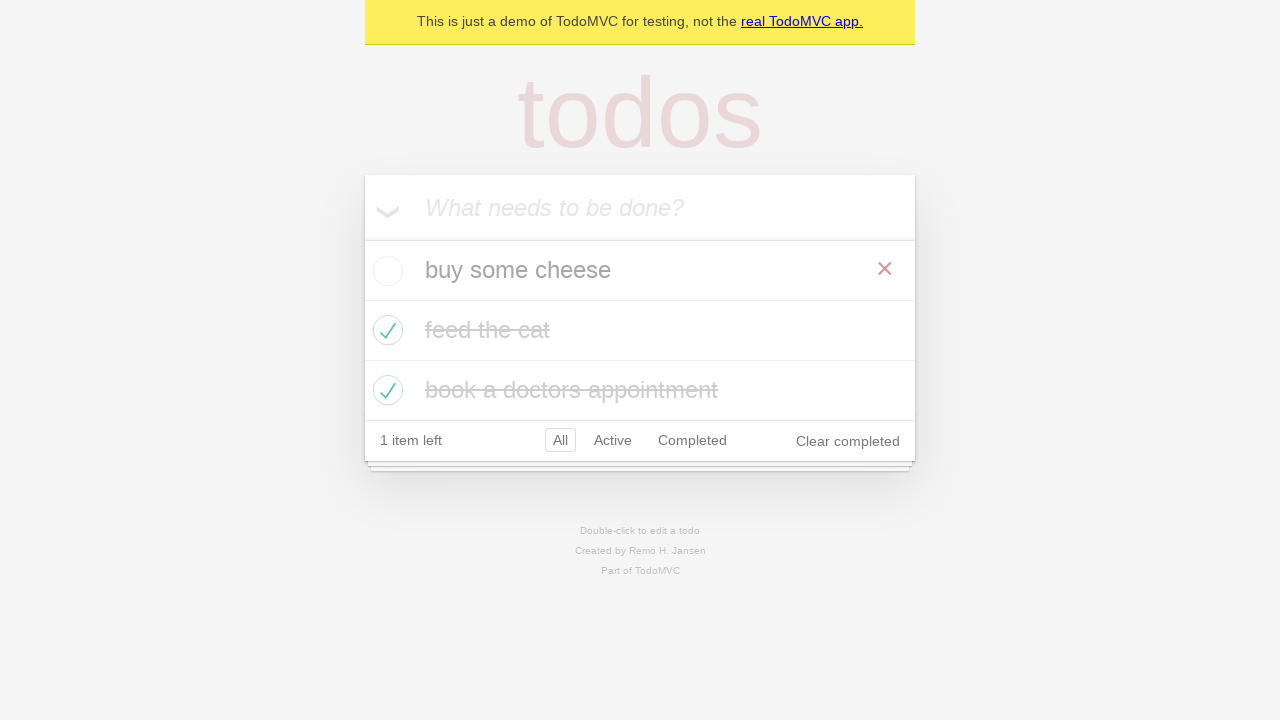

Checked first todo item checkbox again at (385, 271) on internal:testid=[data-testid="todo-item"s] >> nth=0 >> internal:role=checkbox
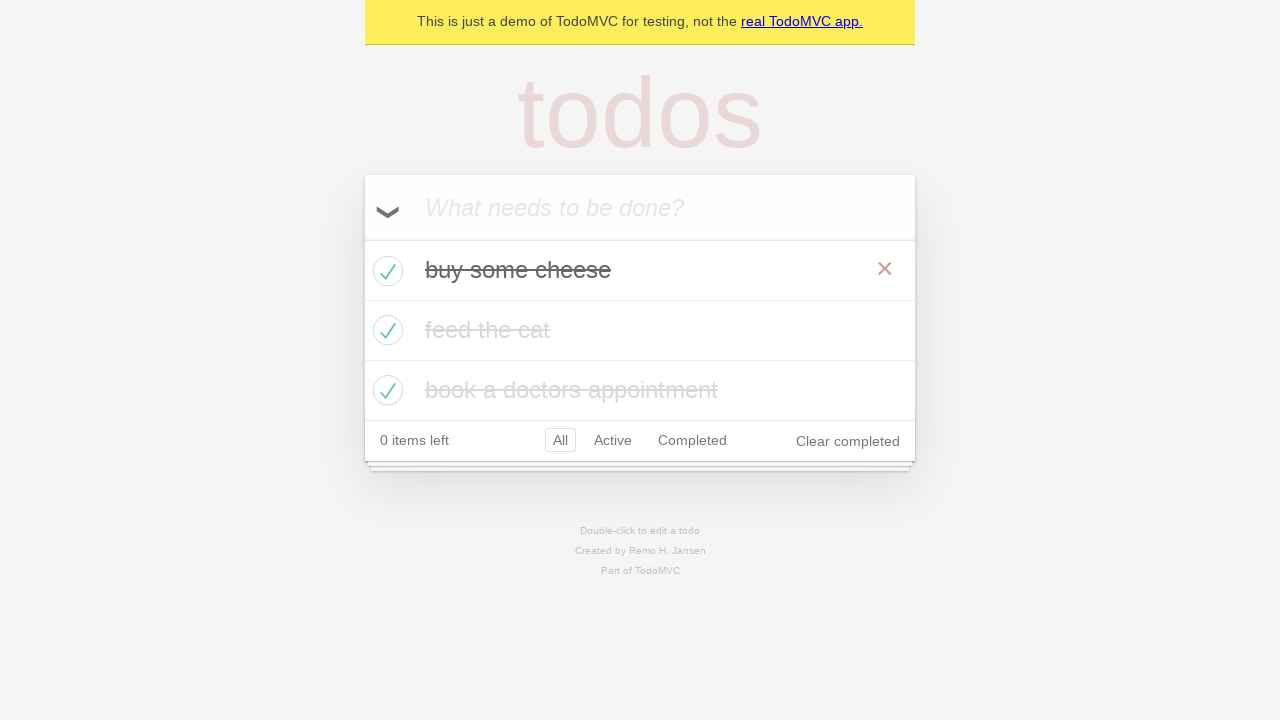

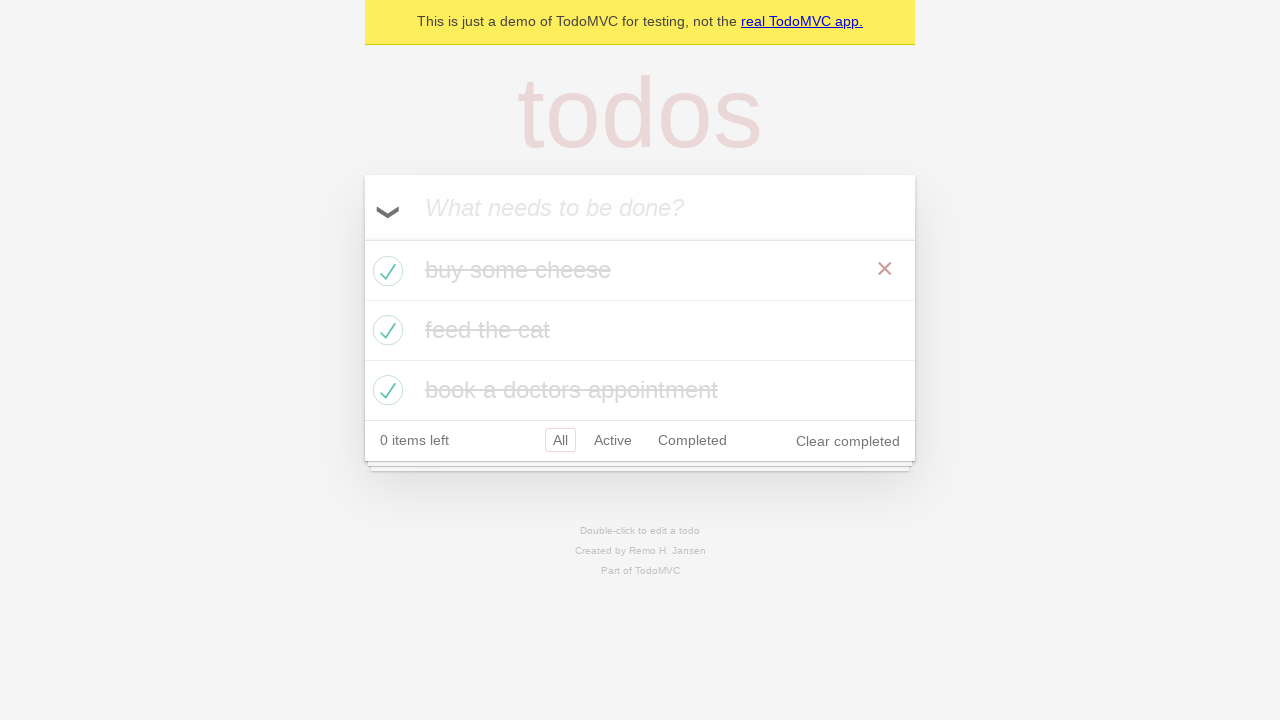